Tests drag and drop functionality by switching to an iframe and dragging an element from a source position to a target drop zone

Starting URL: https://jqueryui.com/droppable/

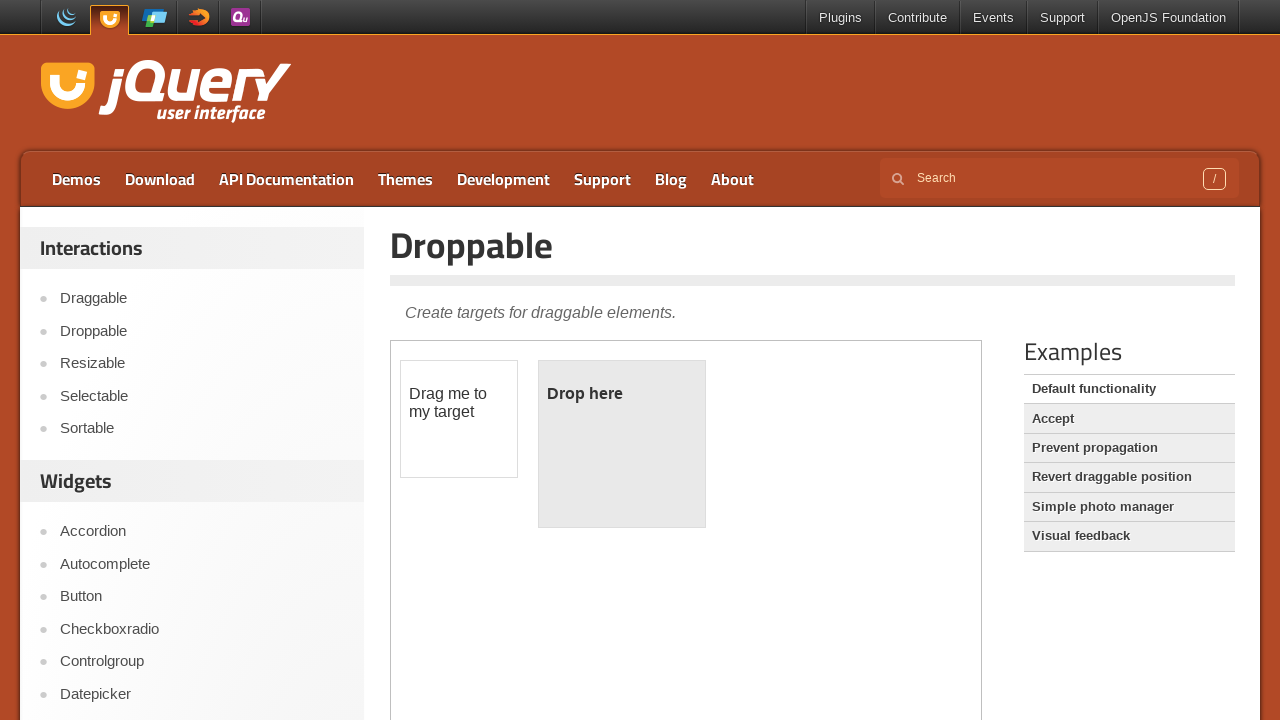

Located the demo iframe for drag and drop test
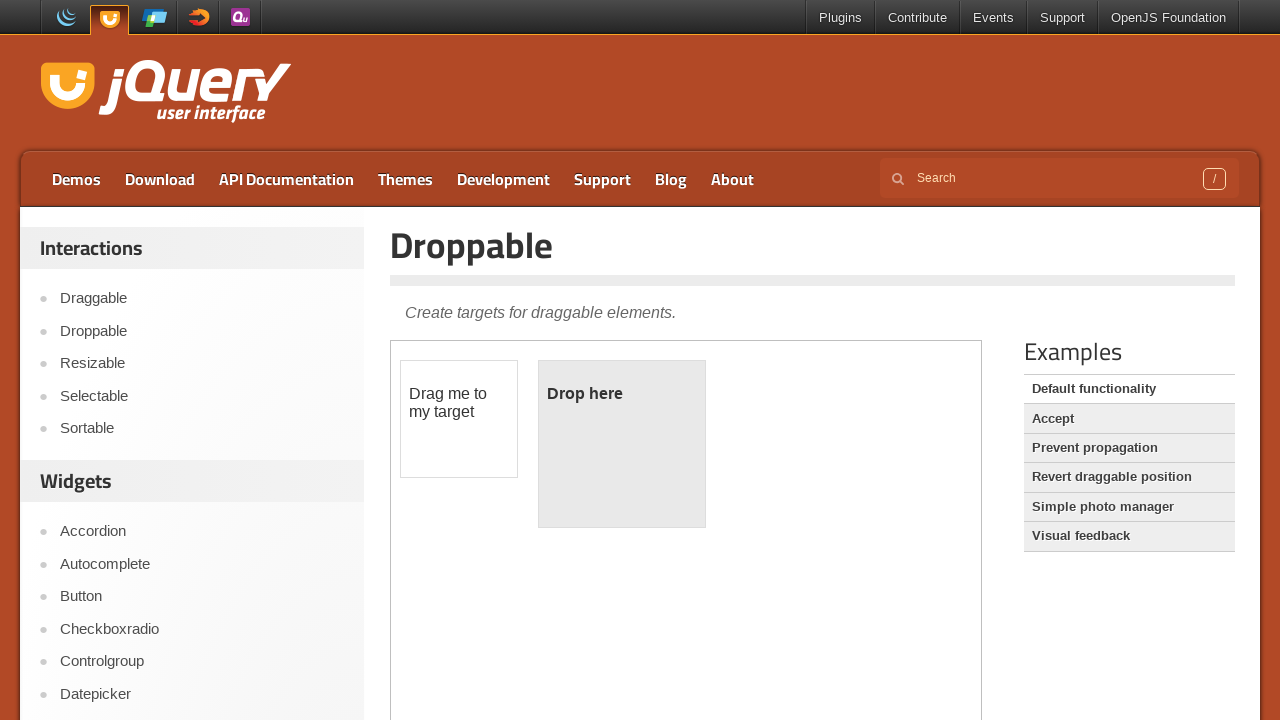

Clicked on the draggable element at (459, 419) on iframe.demo-frame >> internal:control=enter-frame >> #draggable
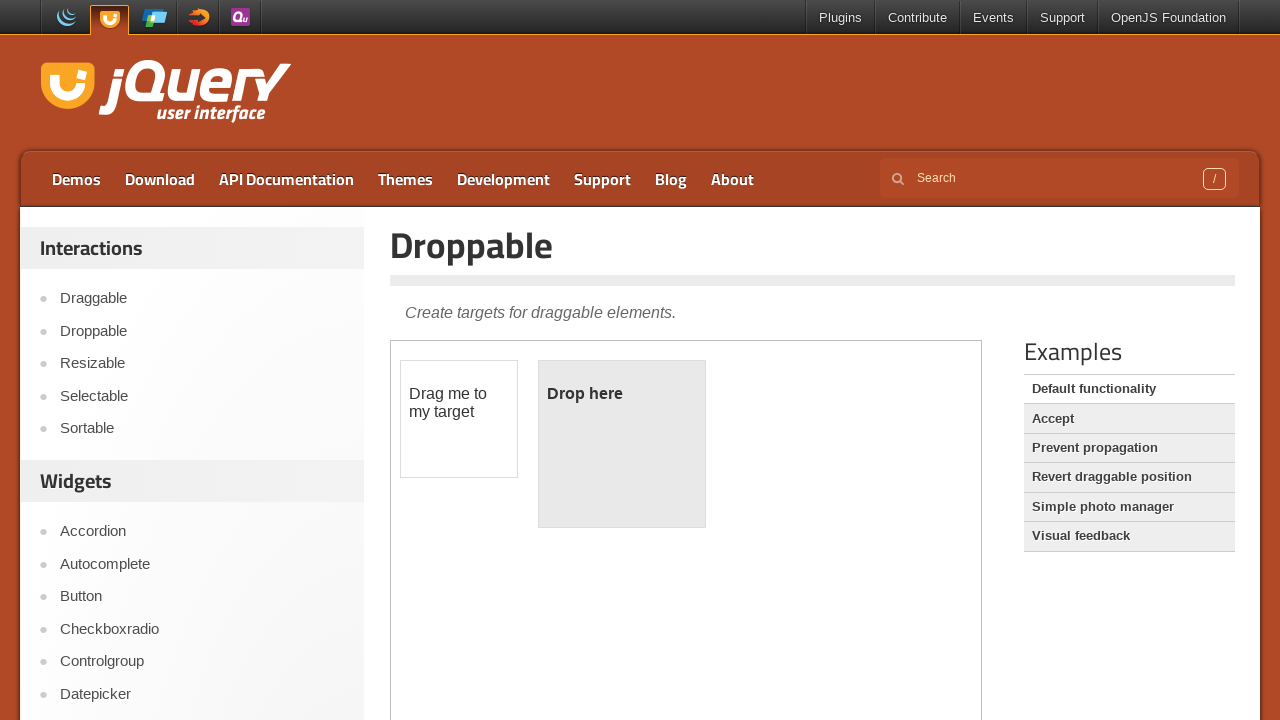

Dragged the draggable element to the droppable drop zone at (622, 444)
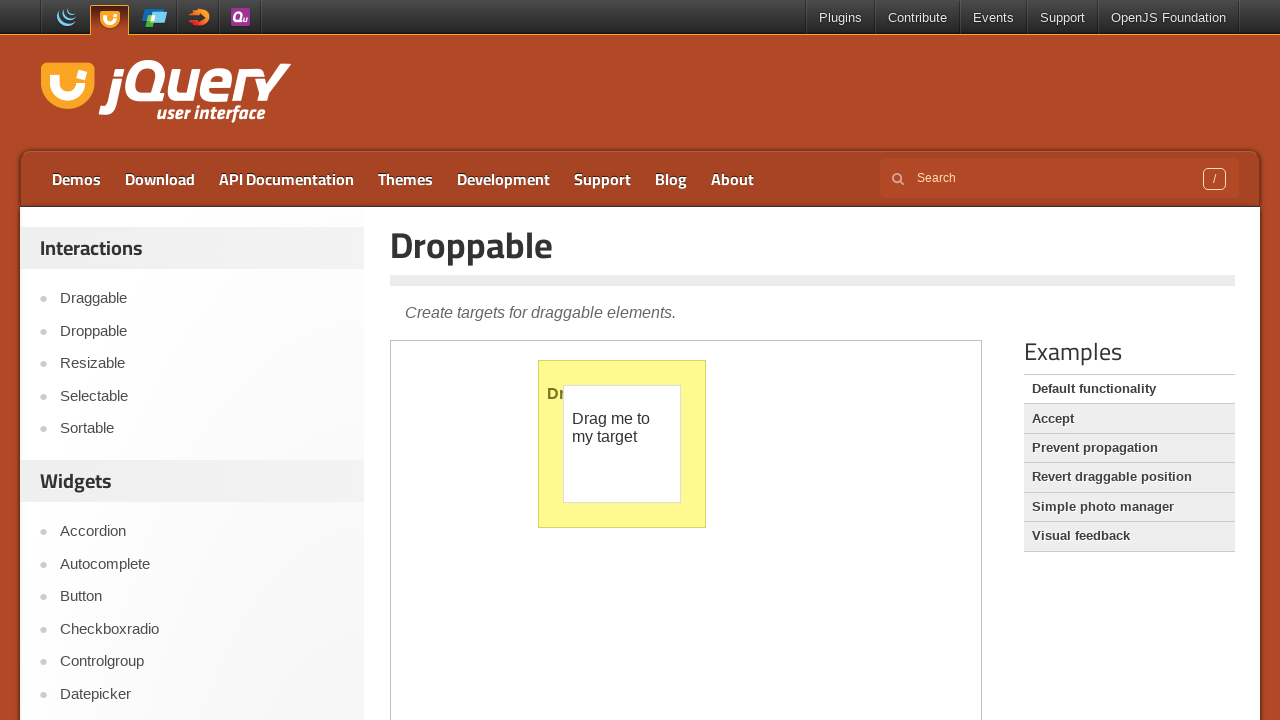

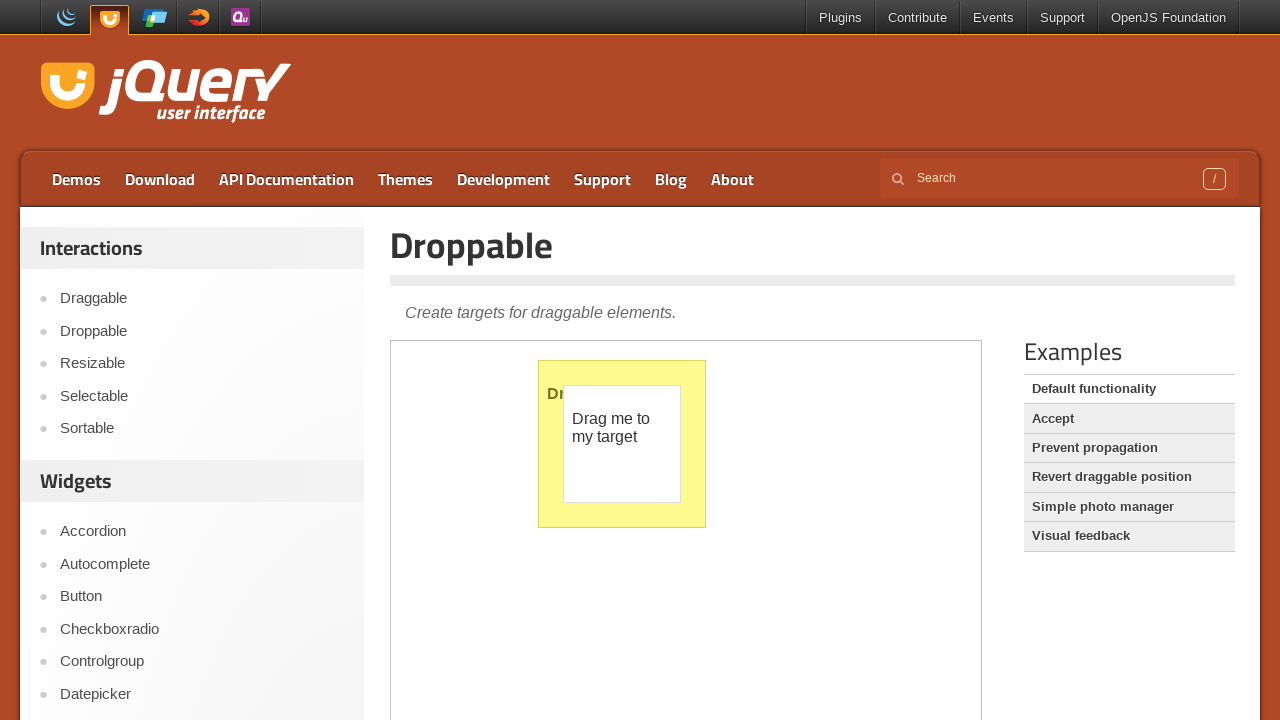